Tests a personal notes application by navigating to the notes page, adding 10 notes with titles and content, and then searching for a specific note by title.

Starting URL: https://material.playwrightvn.com/

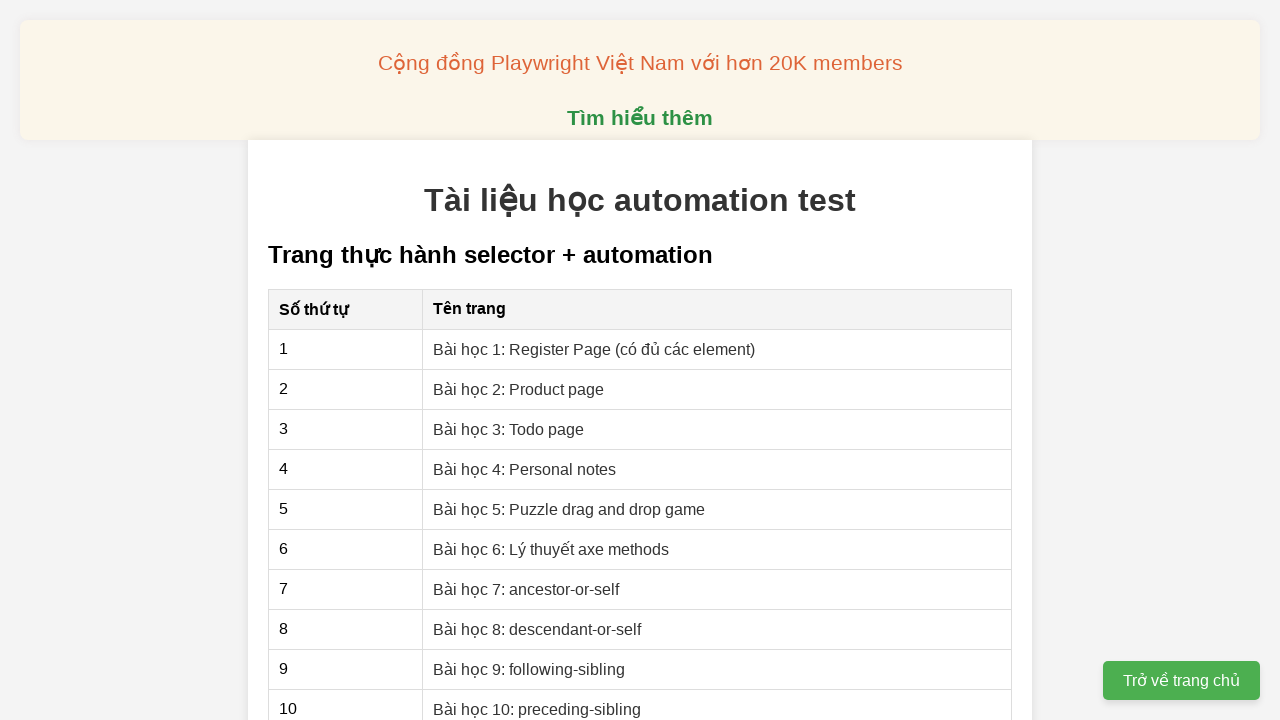

Clicked on 'Bài học 4: Personal notes' link to navigate to notes page at (525, 469) on xpath=//a[@href='04-xpath-personal-notes.html']
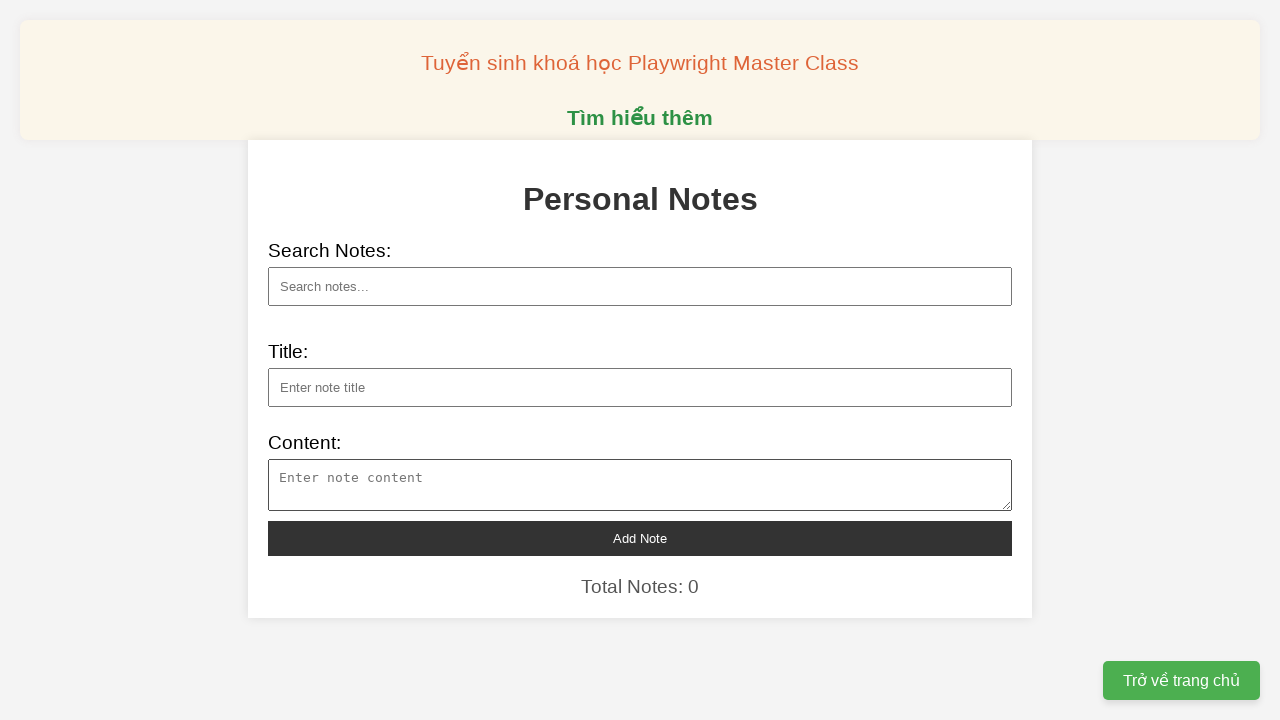

Filled note title field with note 1: 'Nhà phát minh thuốc kháng sinh bị lãng quên 1' on //input[@id='note-title']
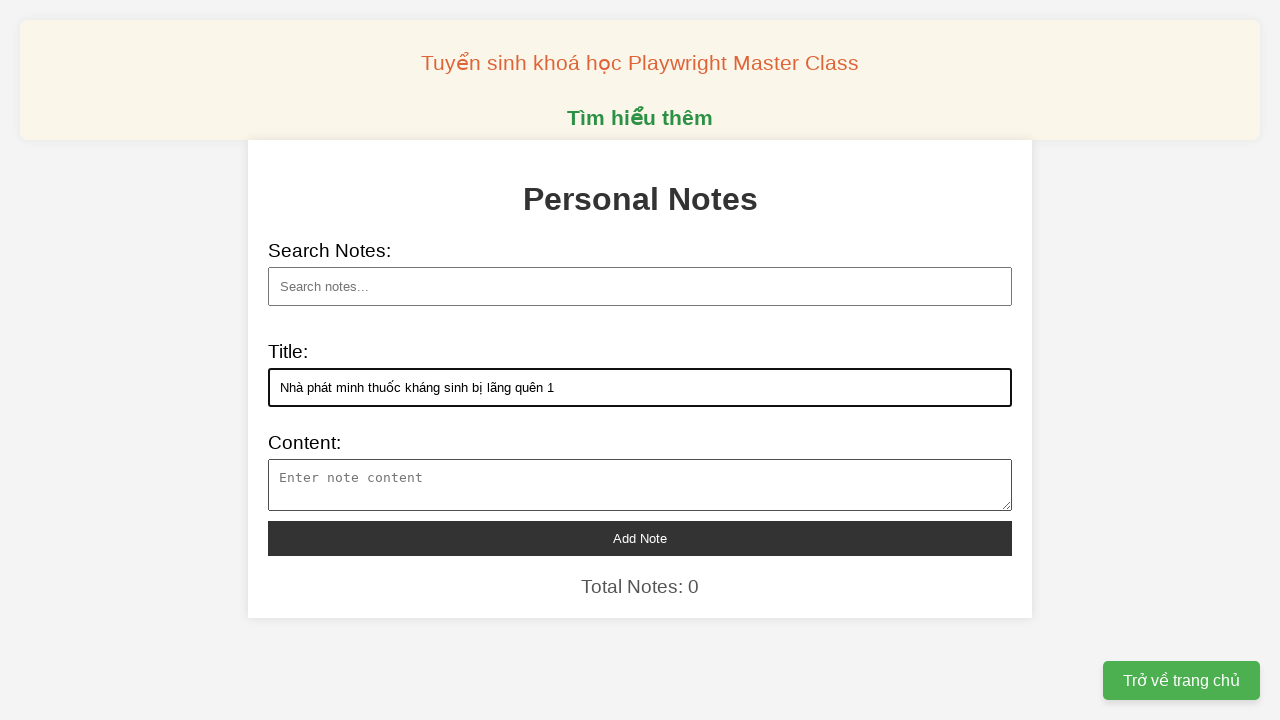

Filled note content field for note 1 on //textarea[@id='note-content']
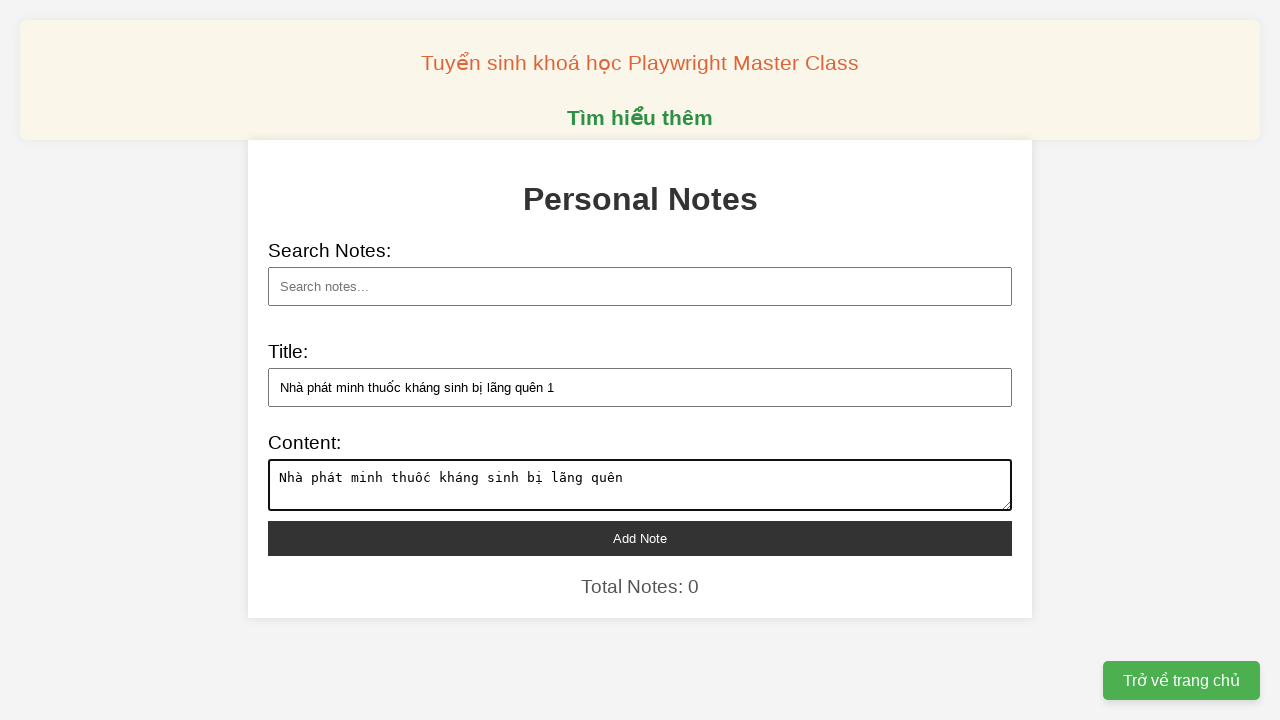

Clicked add note button to save note 1 at (640, 538) on xpath=//button[@id='add-note']
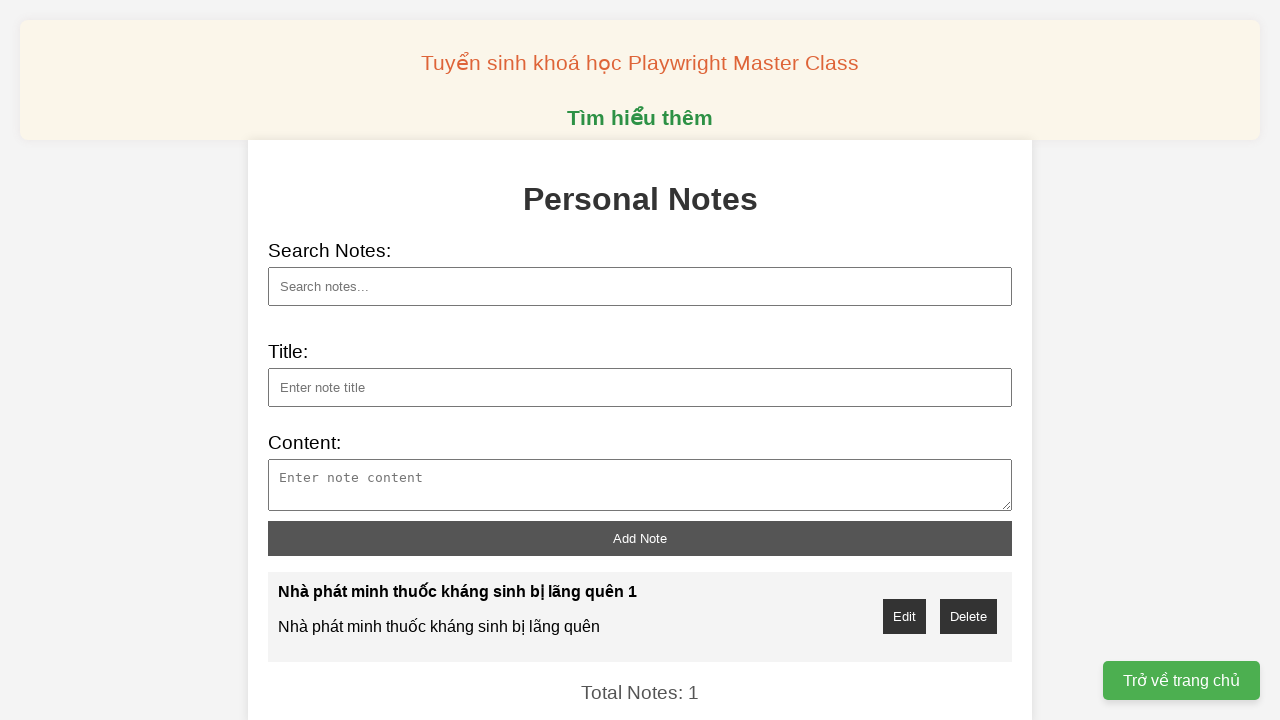

Filled note title field with note 2: 'Nhà phát minh thuốc kháng sinh bị lãng quên 2' on //input[@id='note-title']
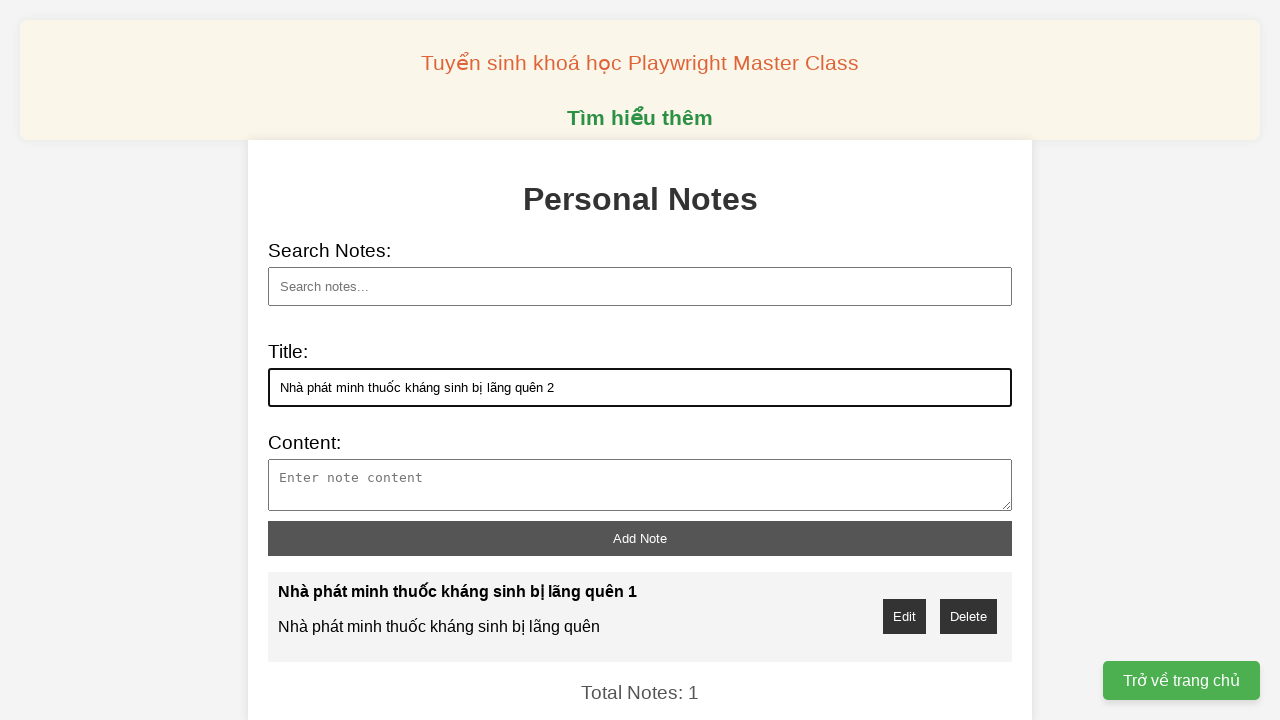

Filled note content field for note 2 on //textarea[@id='note-content']
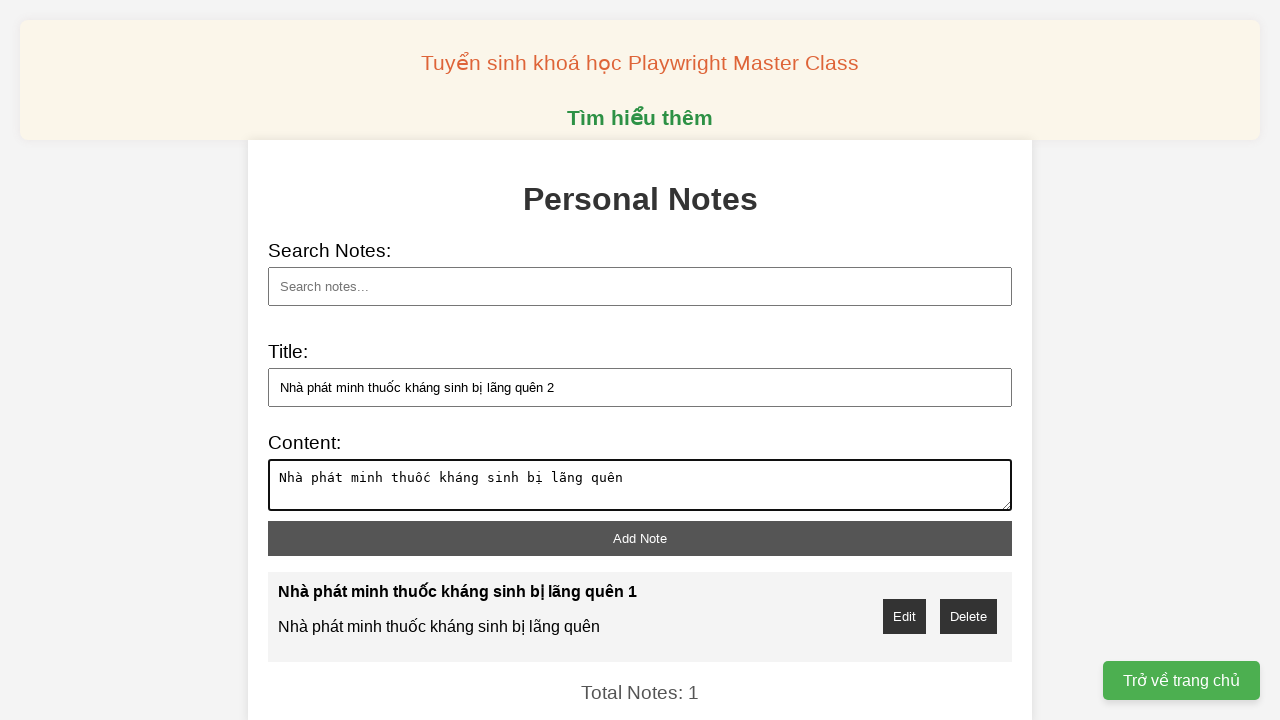

Clicked add note button to save note 2 at (640, 538) on xpath=//button[@id='add-note']
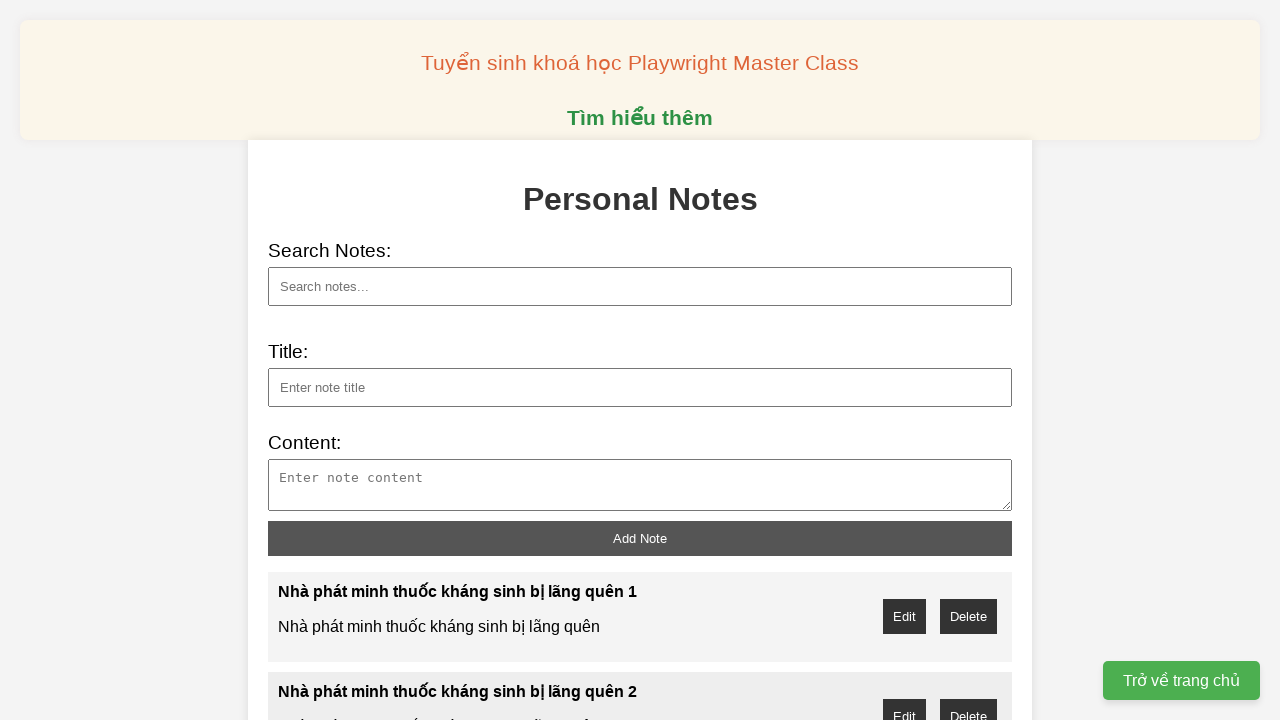

Filled note title field with note 3: 'Nhà phát minh thuốc kháng sinh bị lãng quên 3' on //input[@id='note-title']
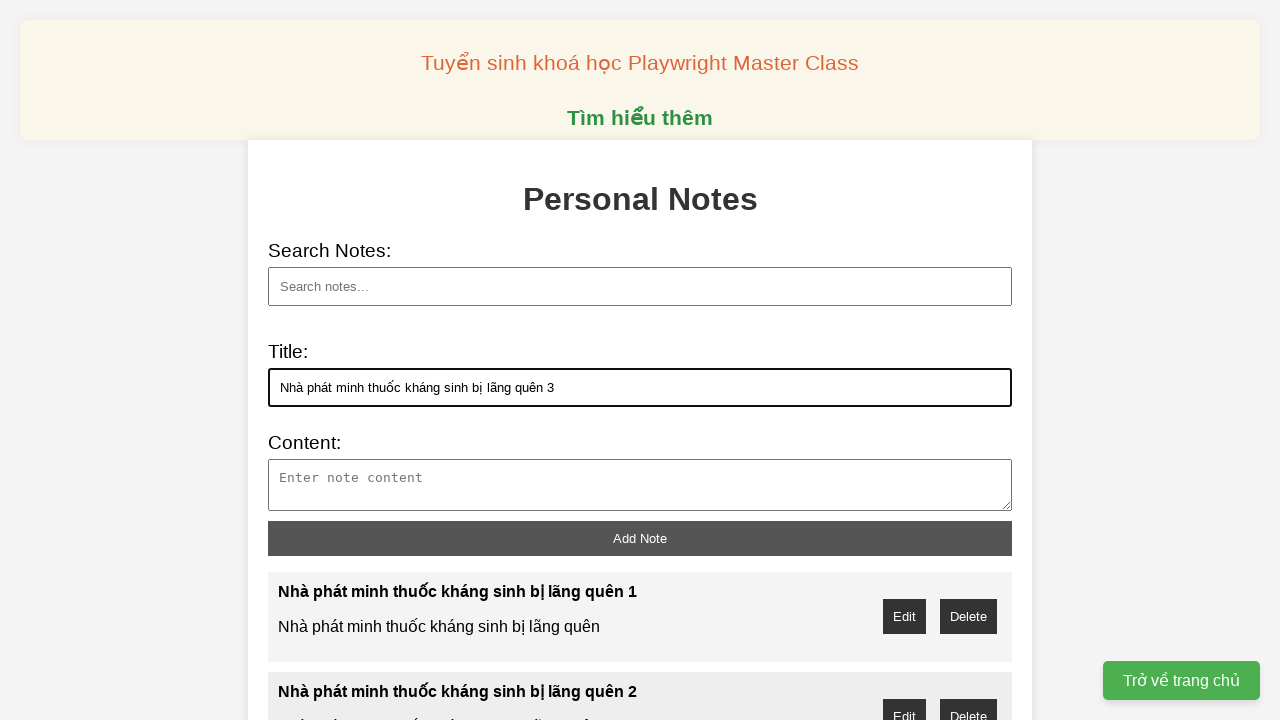

Filled note content field for note 3 on //textarea[@id='note-content']
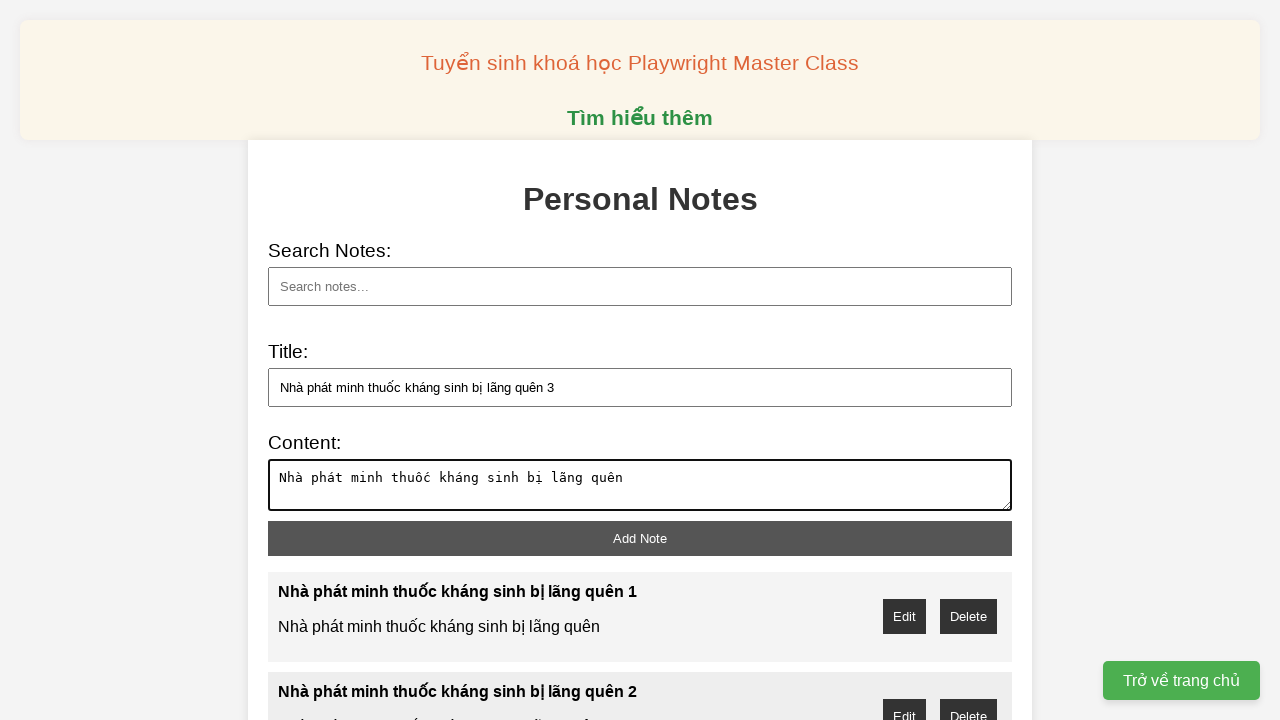

Clicked add note button to save note 3 at (640, 538) on xpath=//button[@id='add-note']
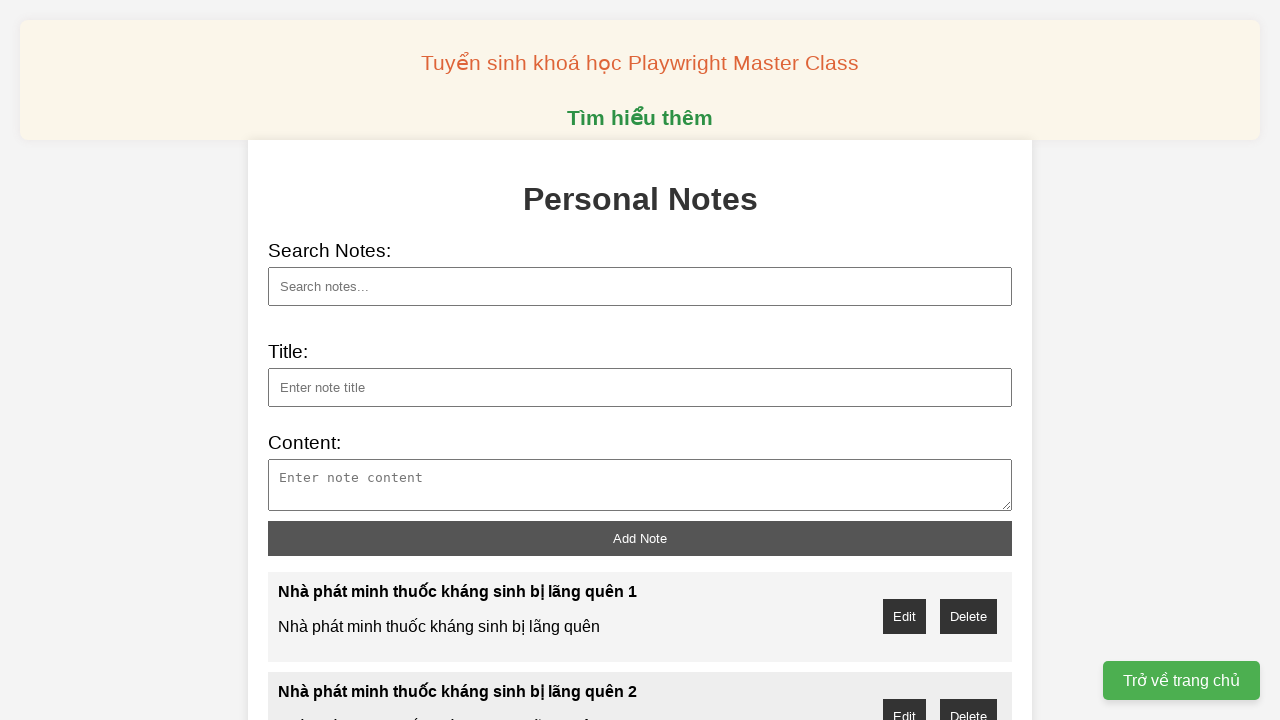

Filled note title field with note 4: 'Nhà phát minh thuốc kháng sinh bị lãng quên 4' on //input[@id='note-title']
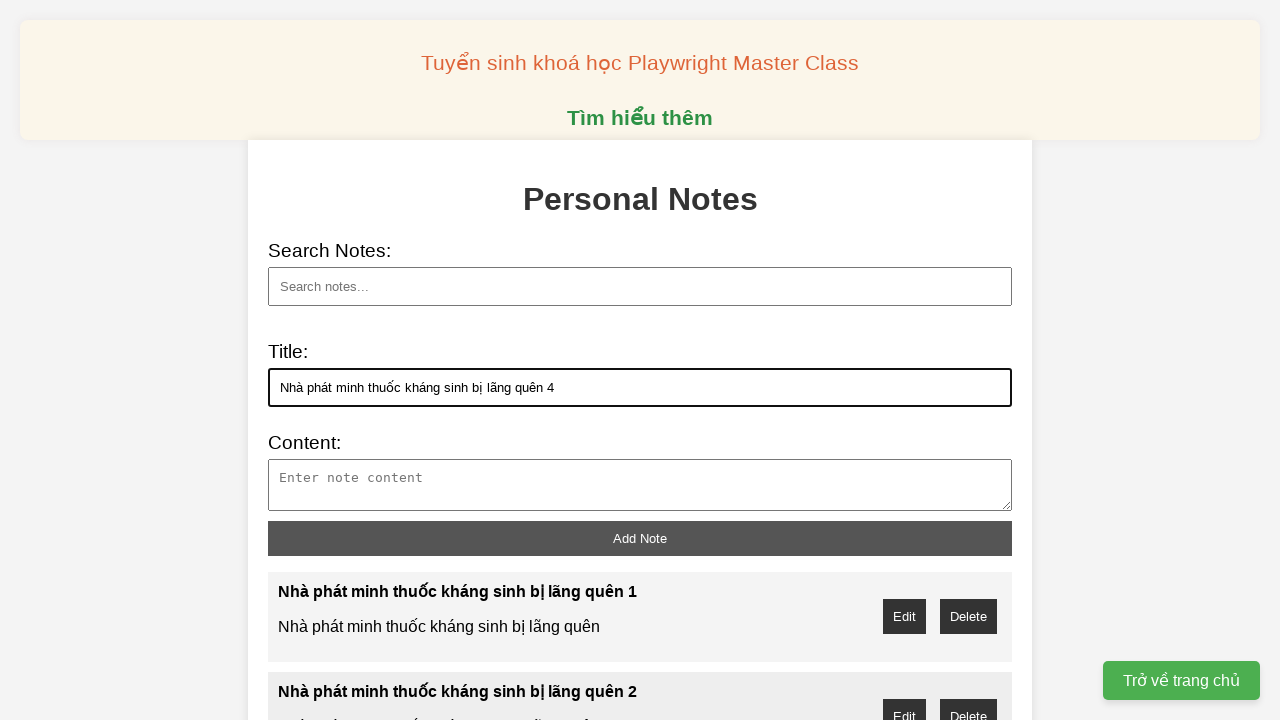

Filled note content field for note 4 on //textarea[@id='note-content']
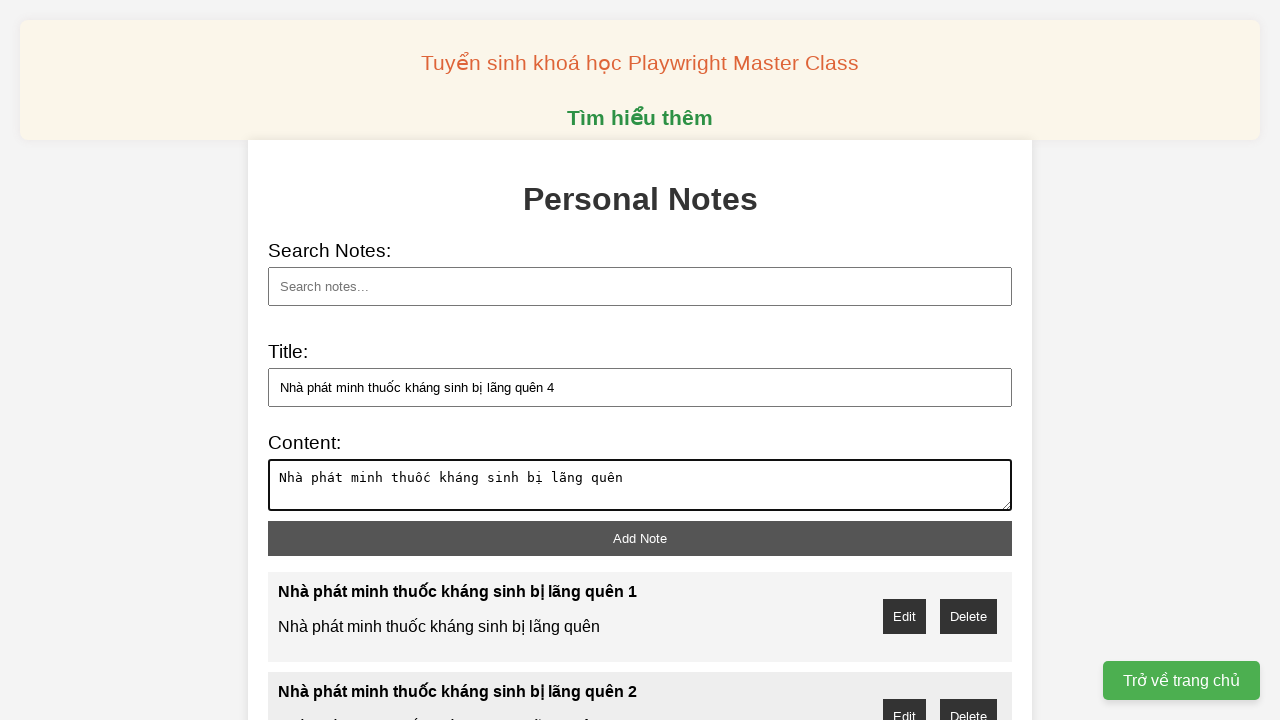

Clicked add note button to save note 4 at (640, 538) on xpath=//button[@id='add-note']
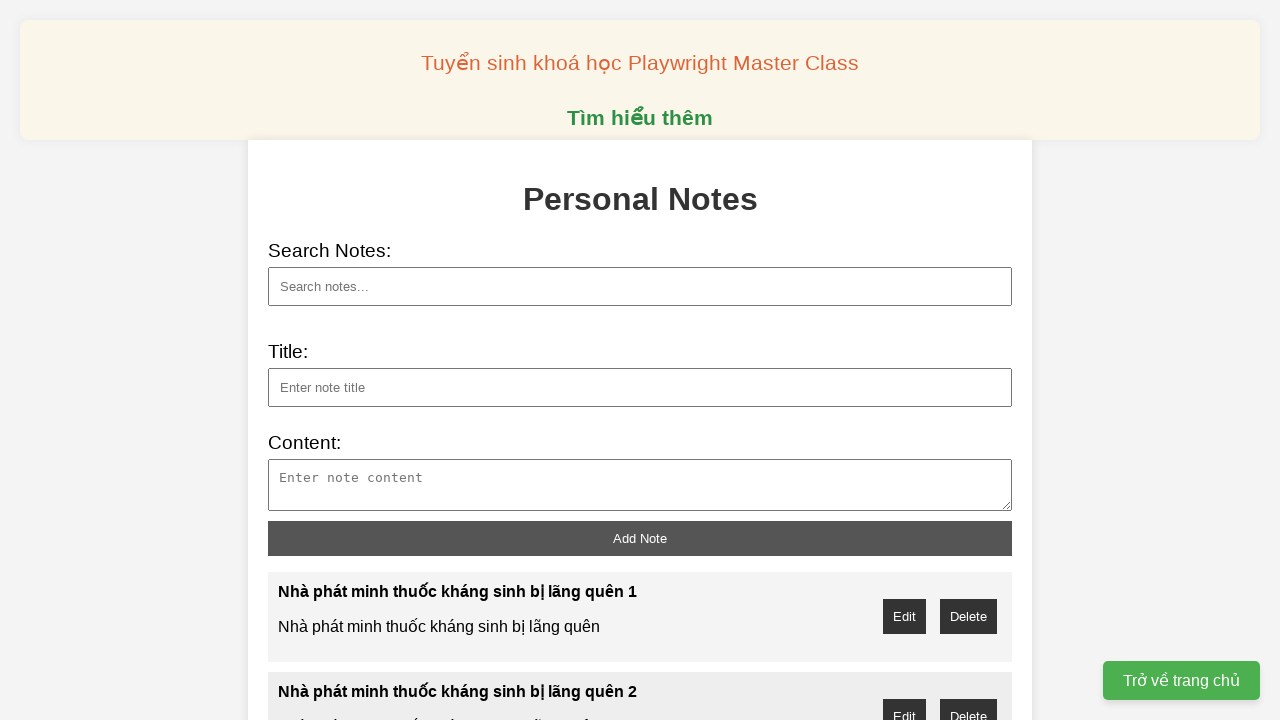

Filled note title field with note 5: 'Nhà phát minh thuốc kháng sinh bị lãng quên 5 ' on //input[@id='note-title']
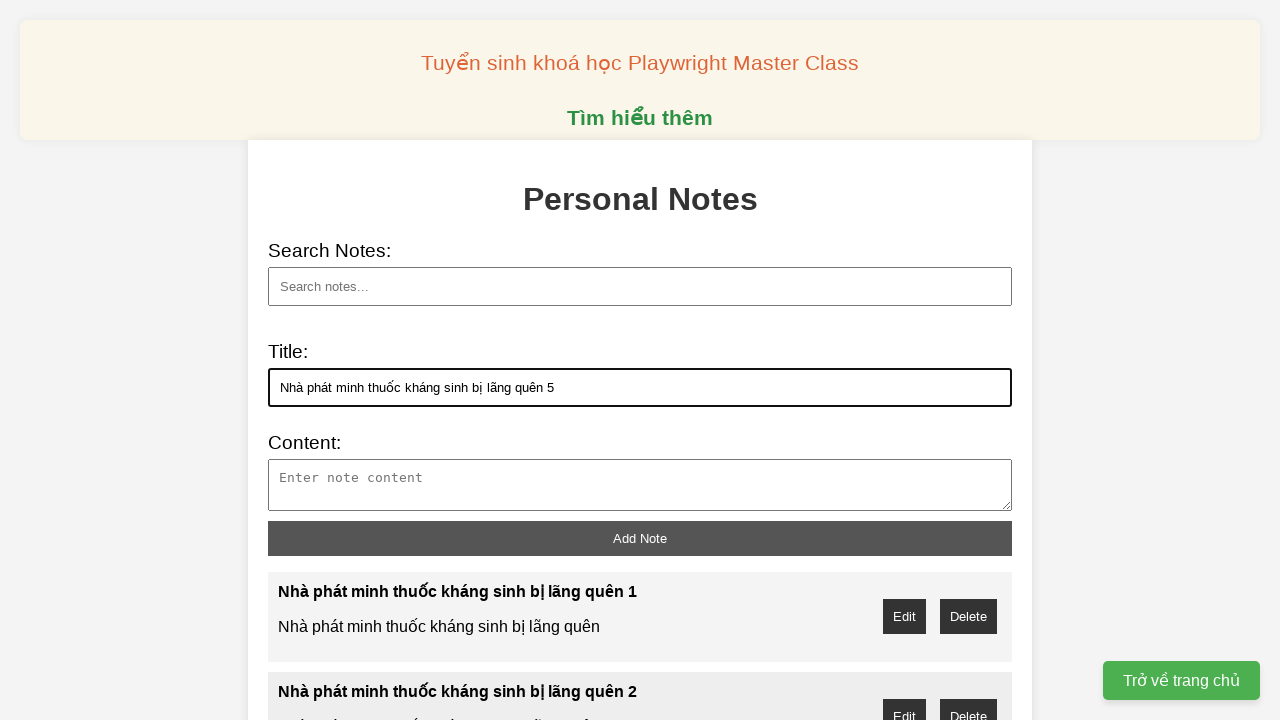

Filled note content field for note 5 on //textarea[@id='note-content']
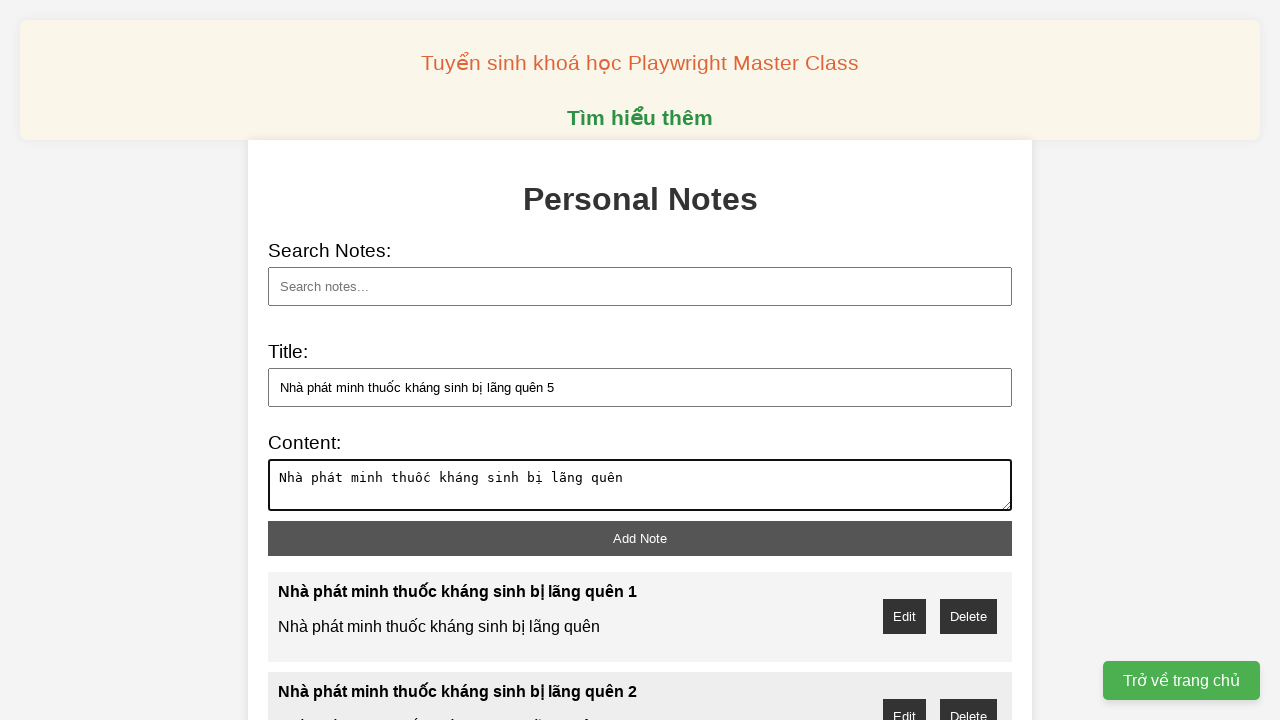

Clicked add note button to save note 5 at (640, 538) on xpath=//button[@id='add-note']
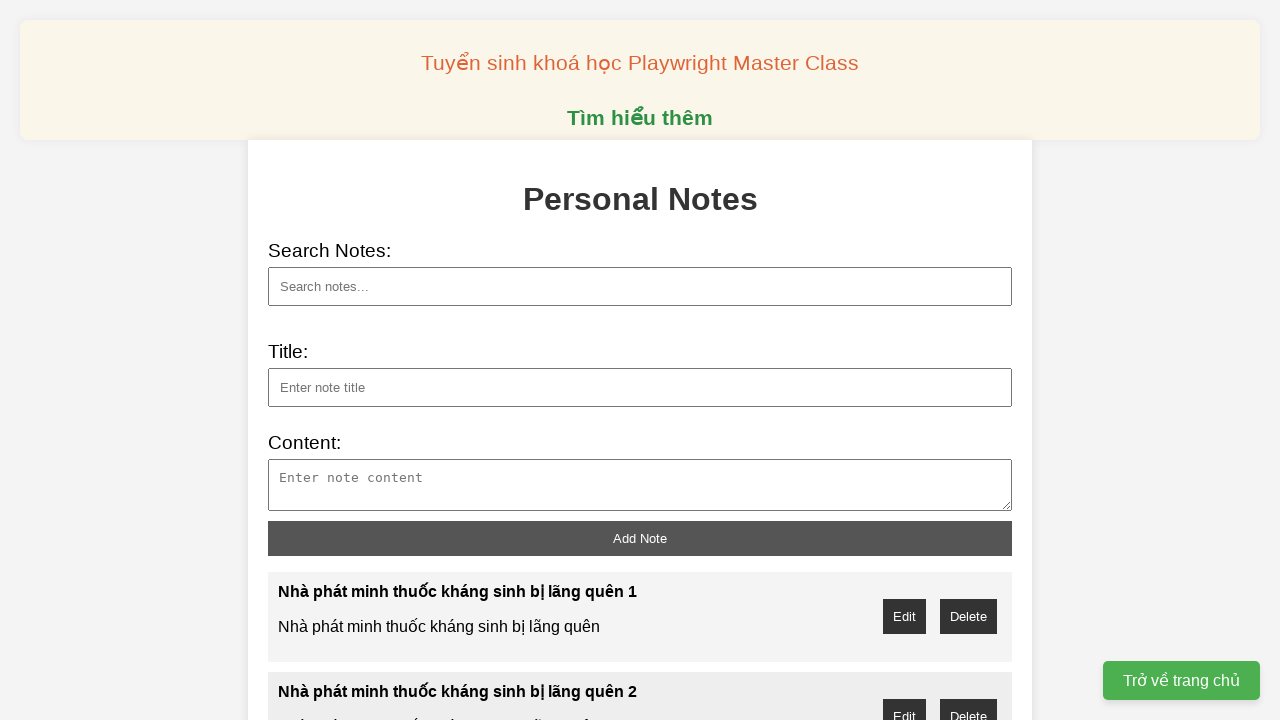

Filled note title field with note 6: 'Nhà phát minh thuốc kháng sinh bị lãng quên 6' on //input[@id='note-title']
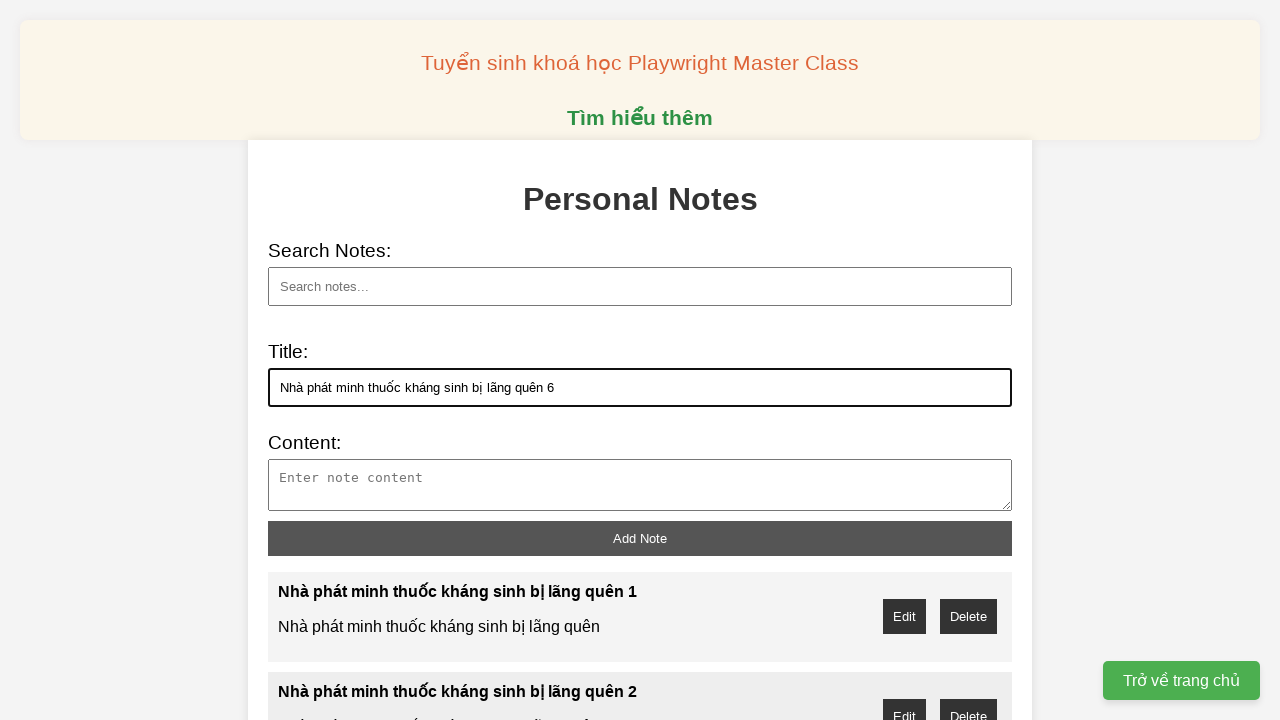

Filled note content field for note 6 on //textarea[@id='note-content']
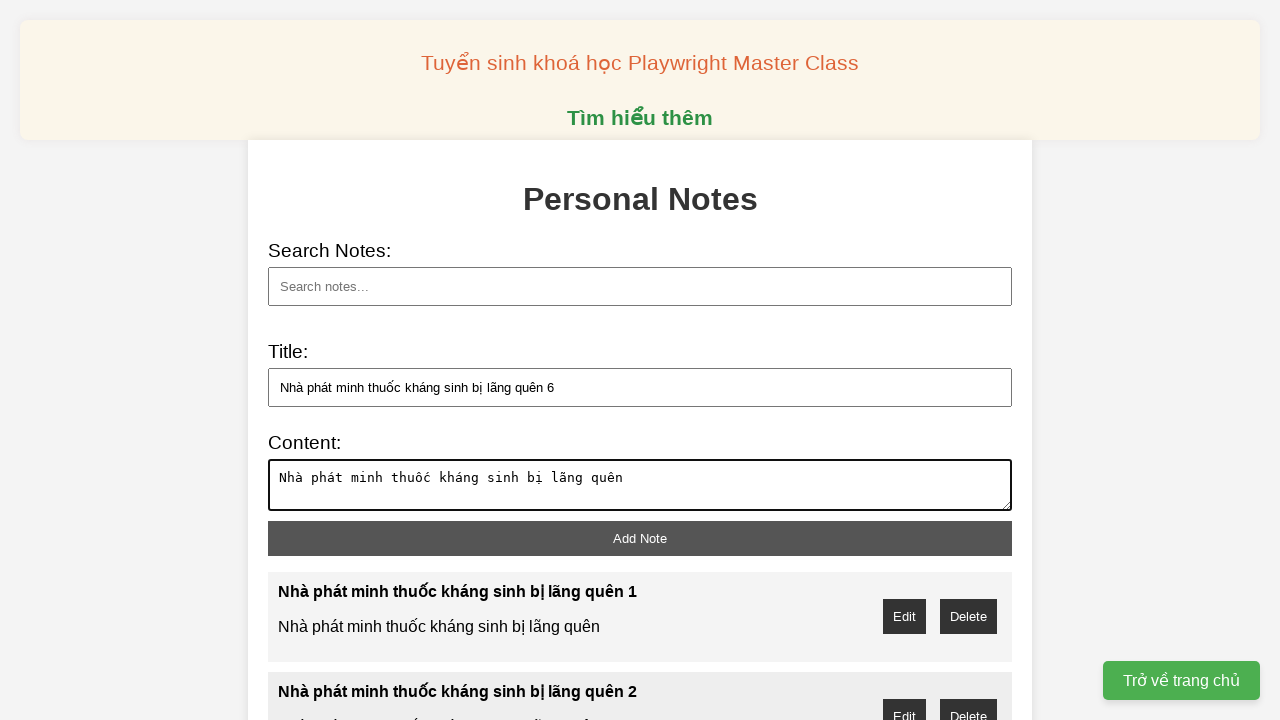

Clicked add note button to save note 6 at (640, 538) on xpath=//button[@id='add-note']
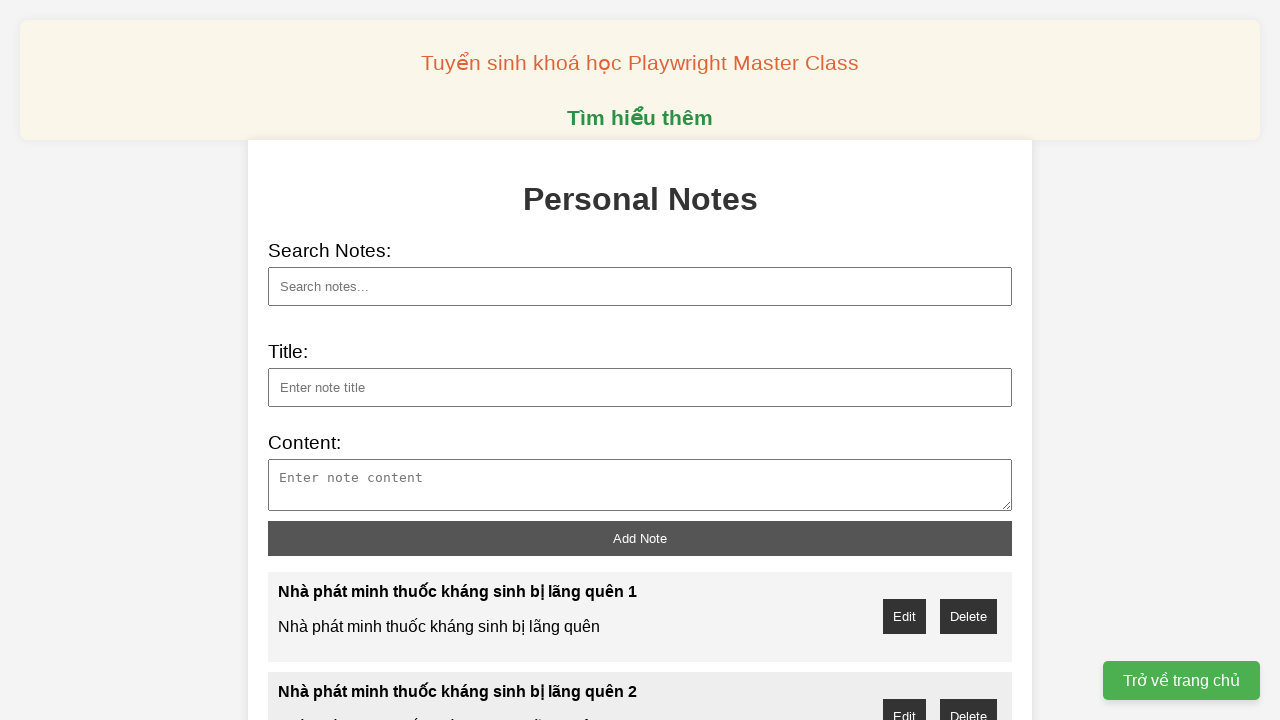

Filled note title field with note 7: 'Nhà phát minh thuốc kháng sinh bị lãng quên 7' on //input[@id='note-title']
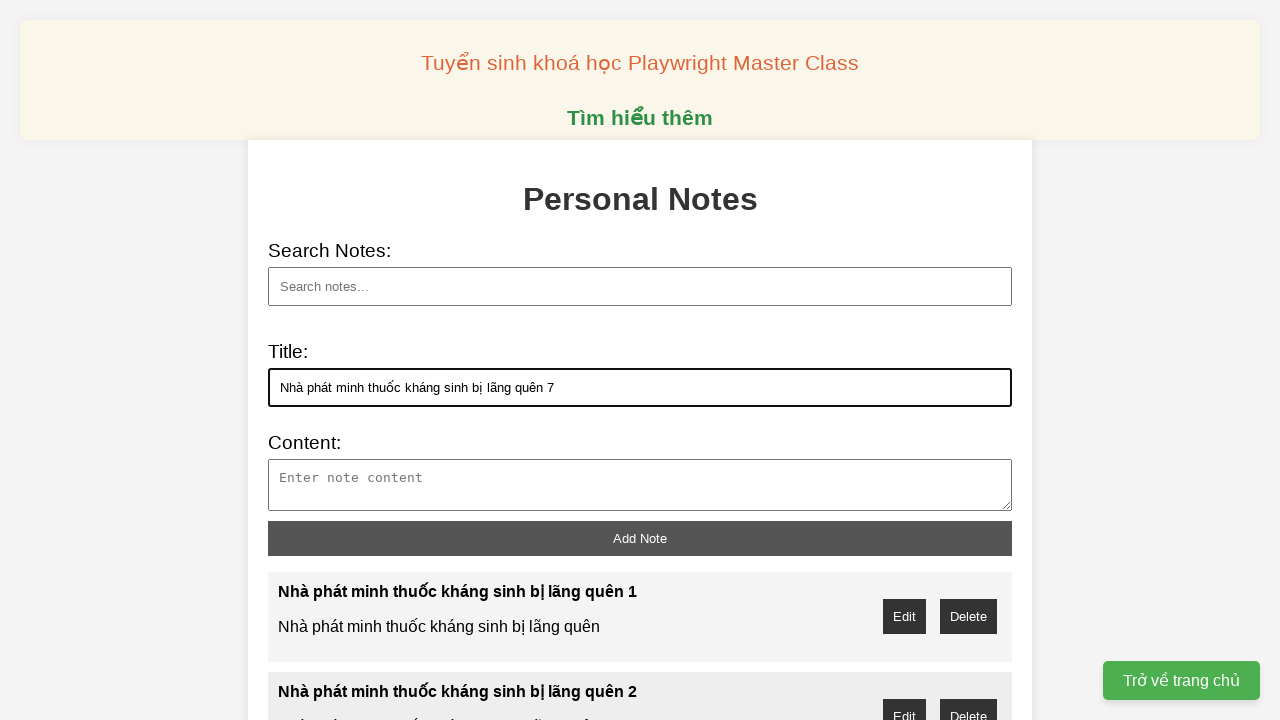

Filled note content field for note 7 on //textarea[@id='note-content']
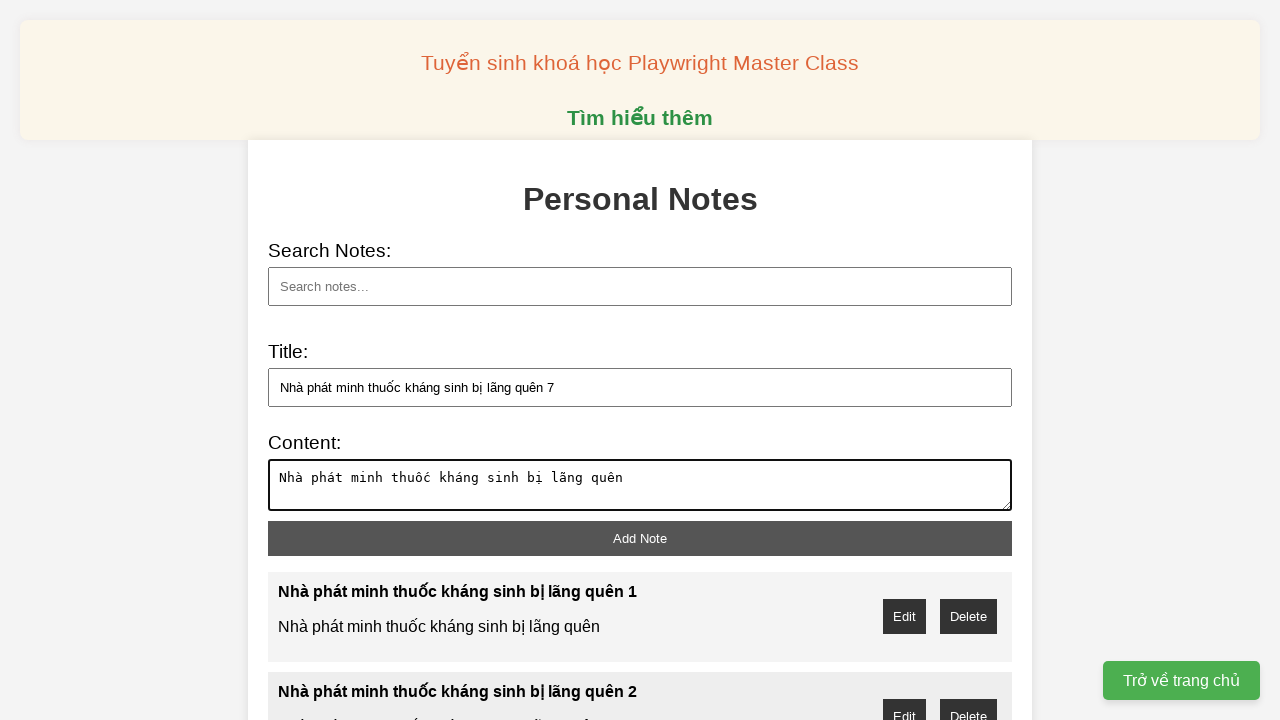

Clicked add note button to save note 7 at (640, 538) on xpath=//button[@id='add-note']
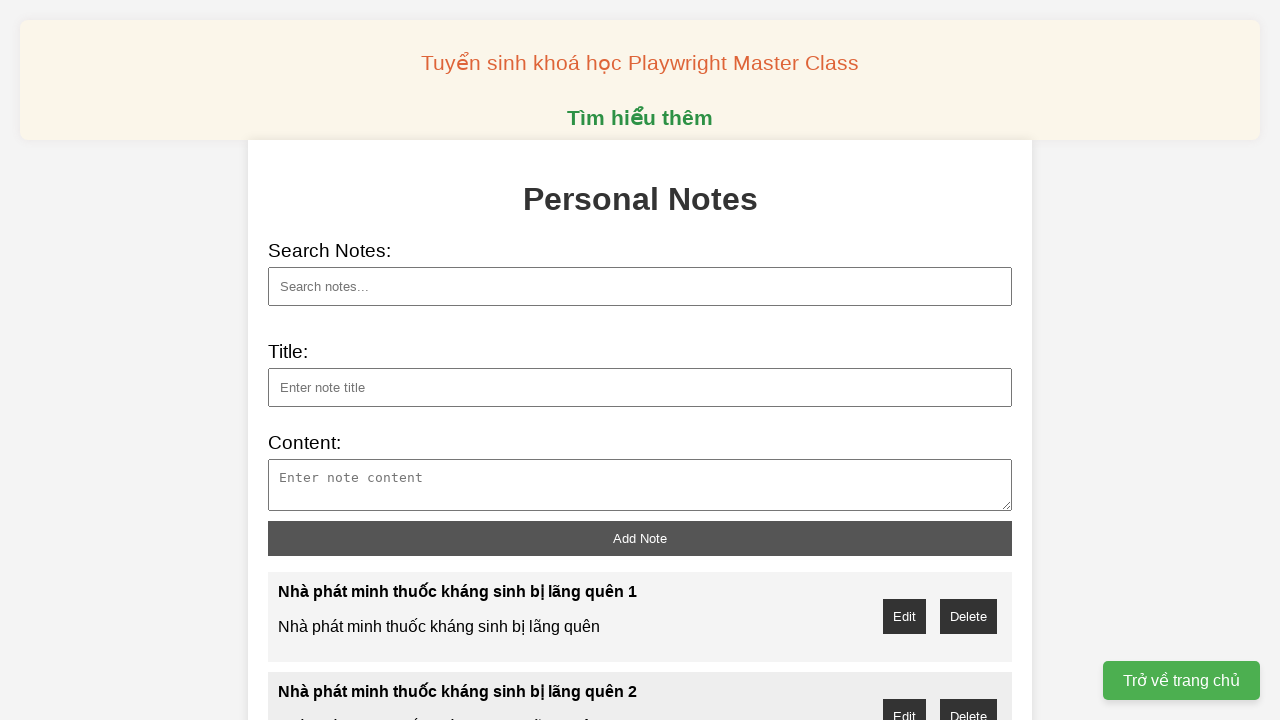

Filled note title field with note 8: 'Nhà phát minh thuốc kháng sinh bị lãng quên 8' on //input[@id='note-title']
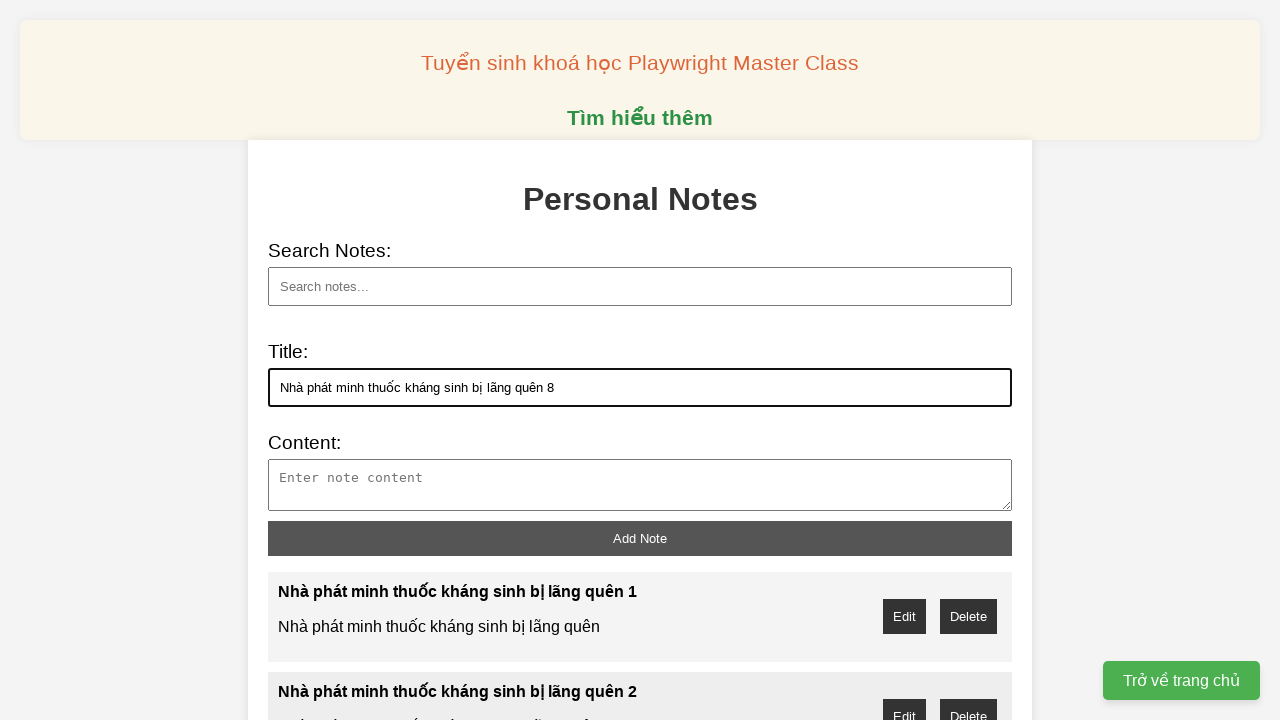

Filled note content field for note 8 on //textarea[@id='note-content']
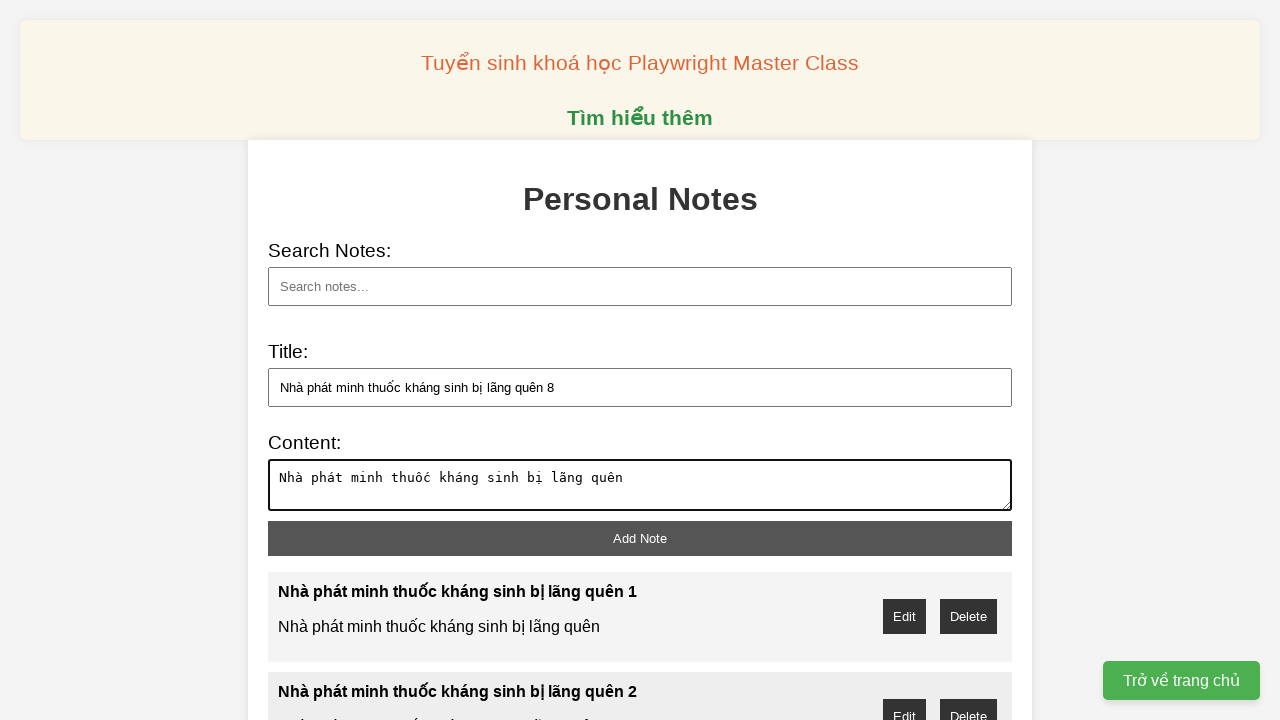

Clicked add note button to save note 8 at (640, 538) on xpath=//button[@id='add-note']
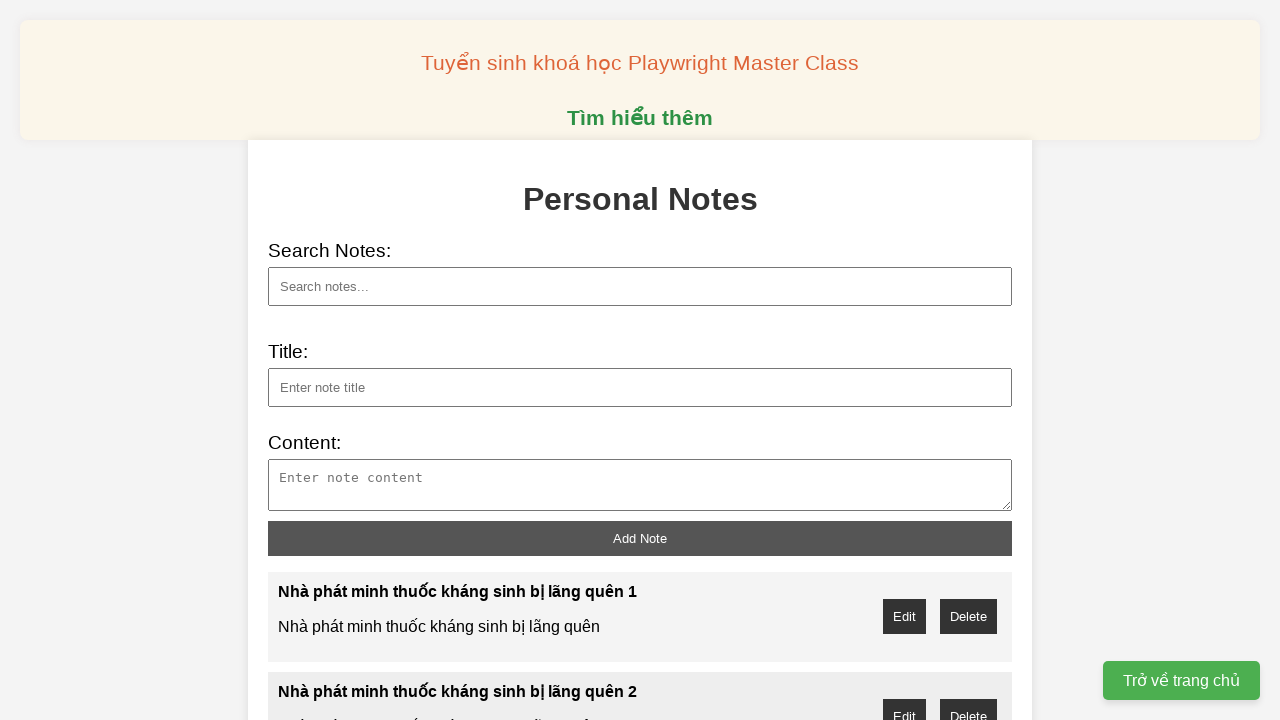

Filled note title field with note 9: 'Nhà phát minh thuốc kháng sinh bị lãng quên 9' on //input[@id='note-title']
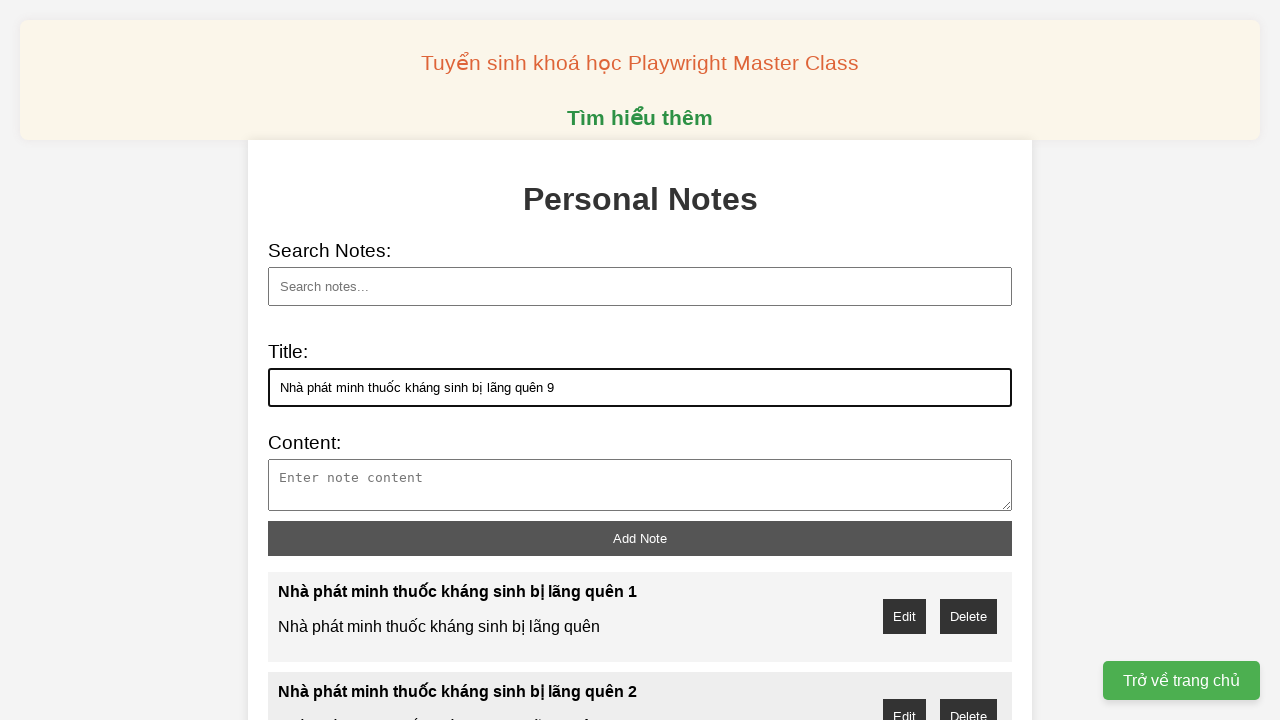

Filled note content field for note 9 on //textarea[@id='note-content']
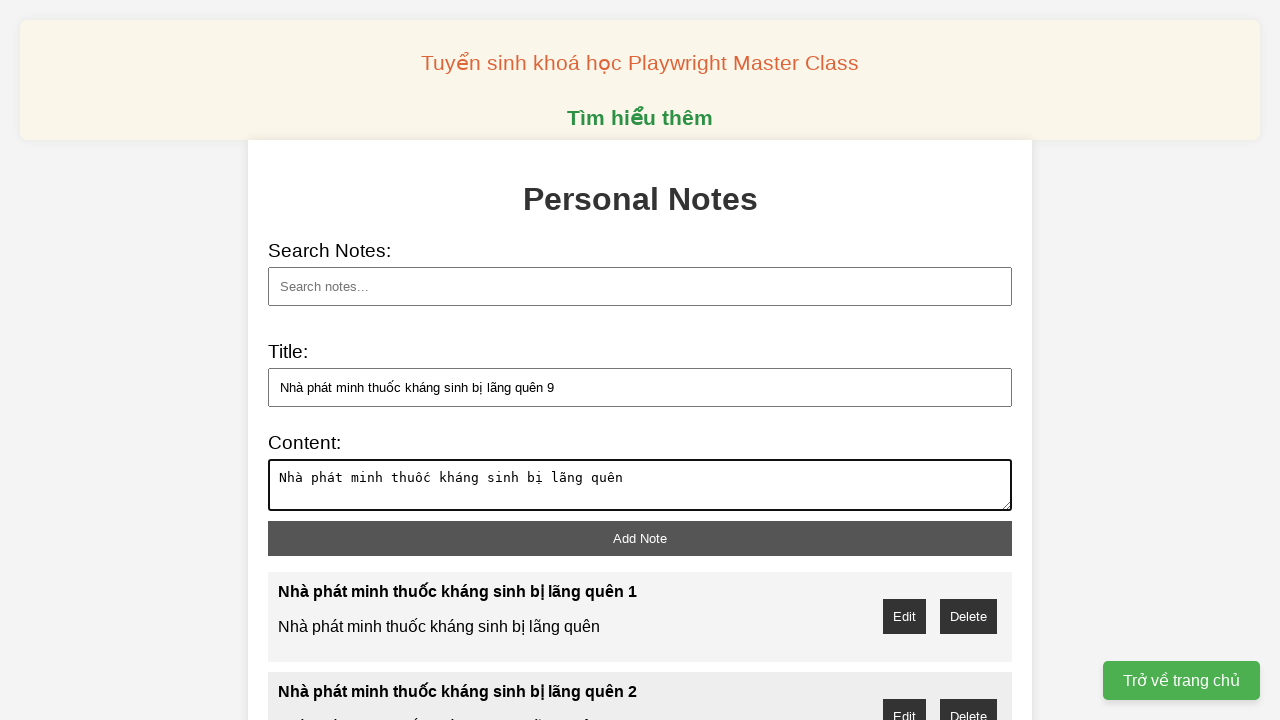

Clicked add note button to save note 9 at (640, 538) on xpath=//button[@id='add-note']
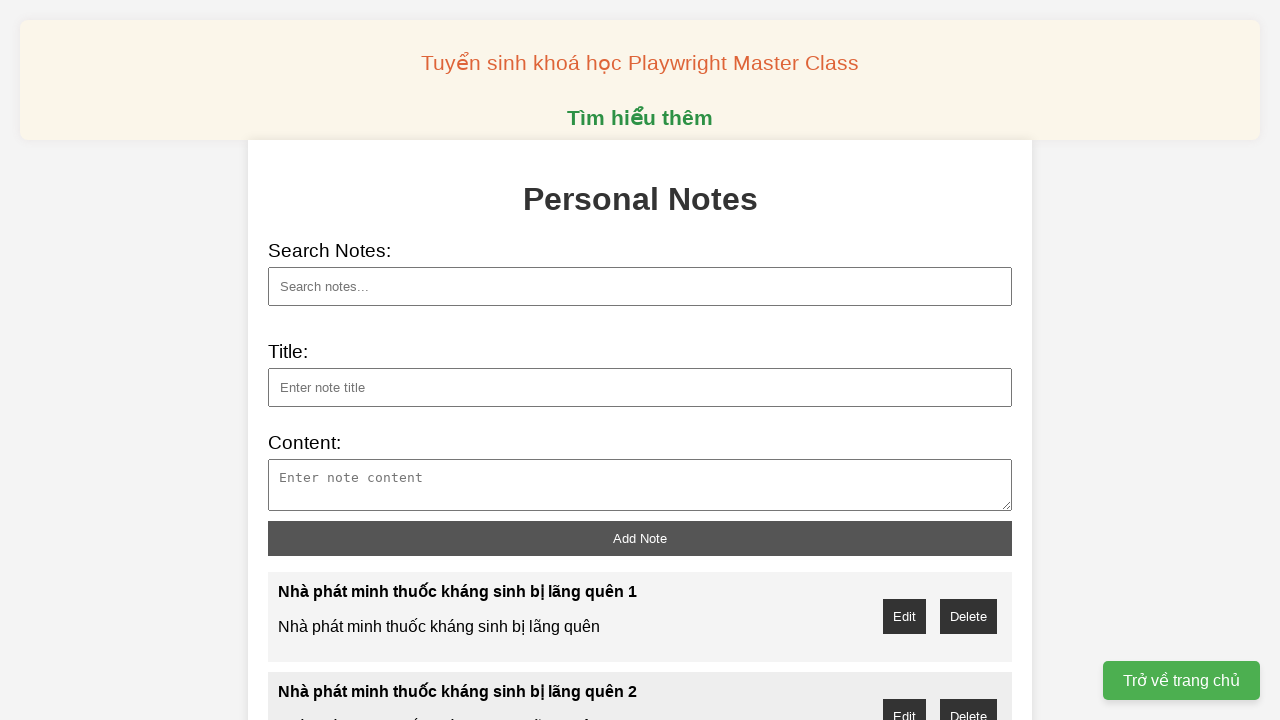

Filled note title field with note 10: 'Nhà phát minh thuốc kháng sinh bị lãng quên 10' on //input[@id='note-title']
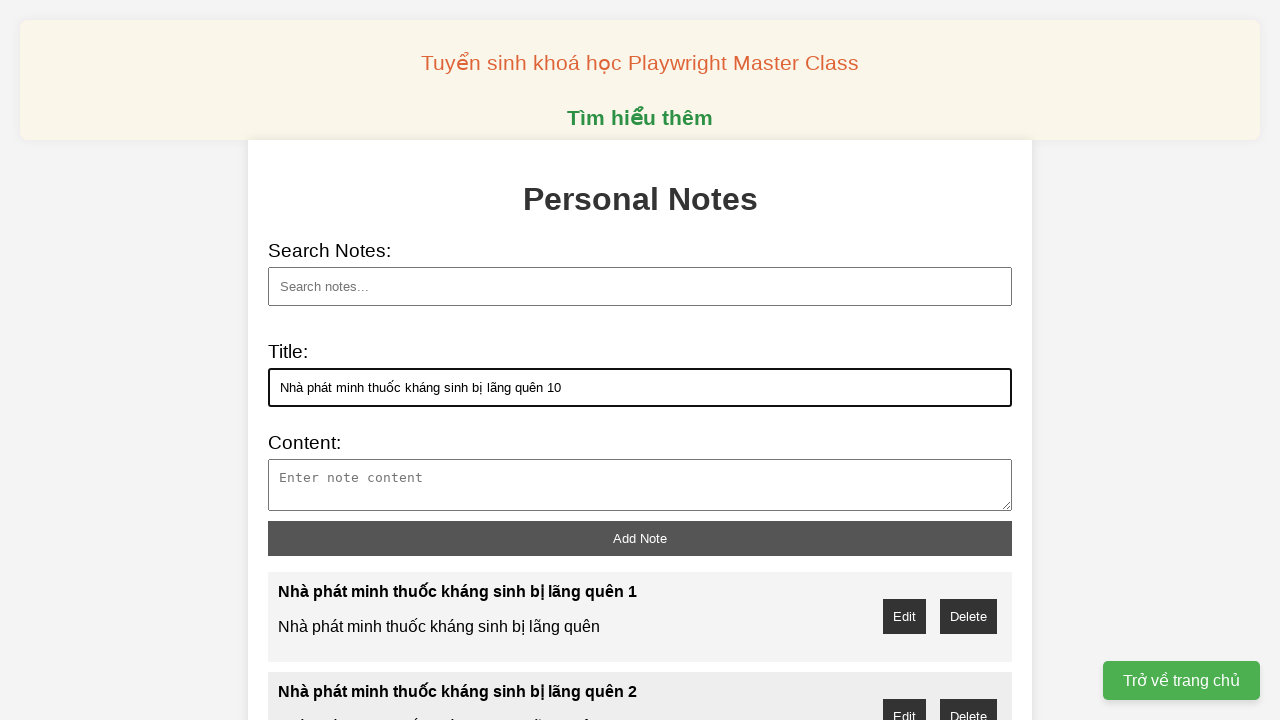

Filled note content field for note 10 on //textarea[@id='note-content']
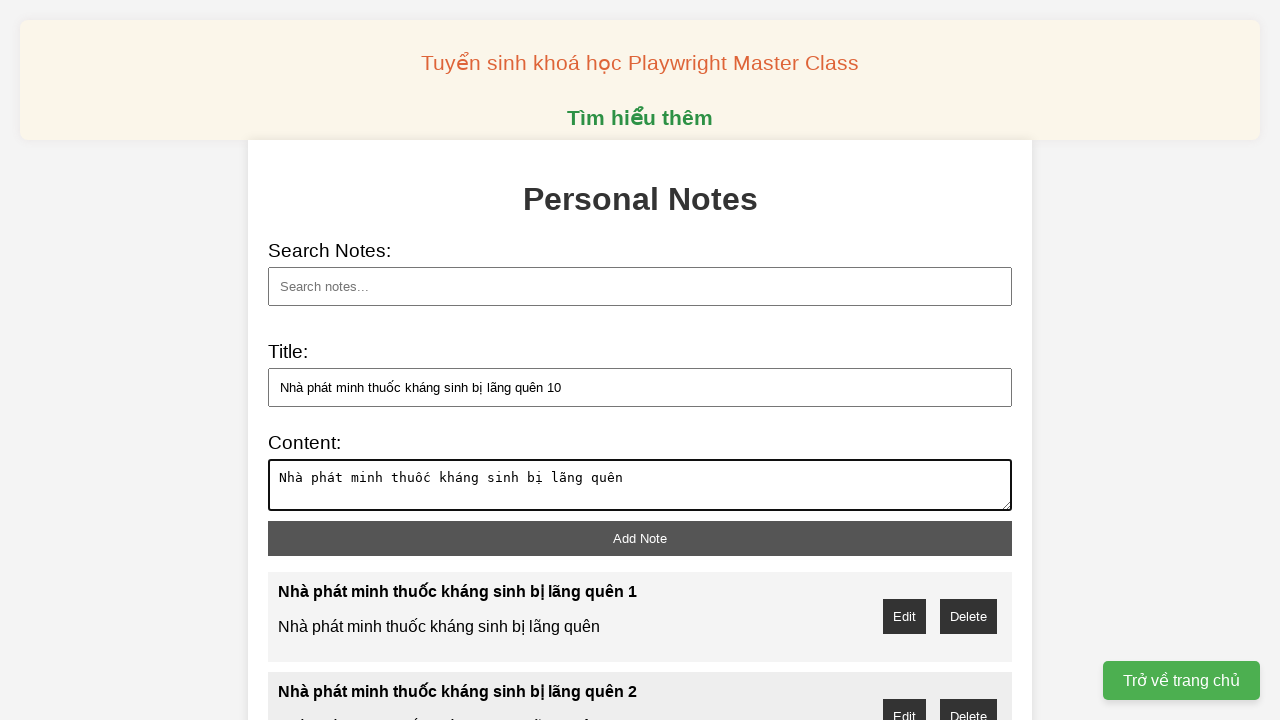

Clicked add note button to save note 10 at (640, 538) on xpath=//button[@id='add-note']
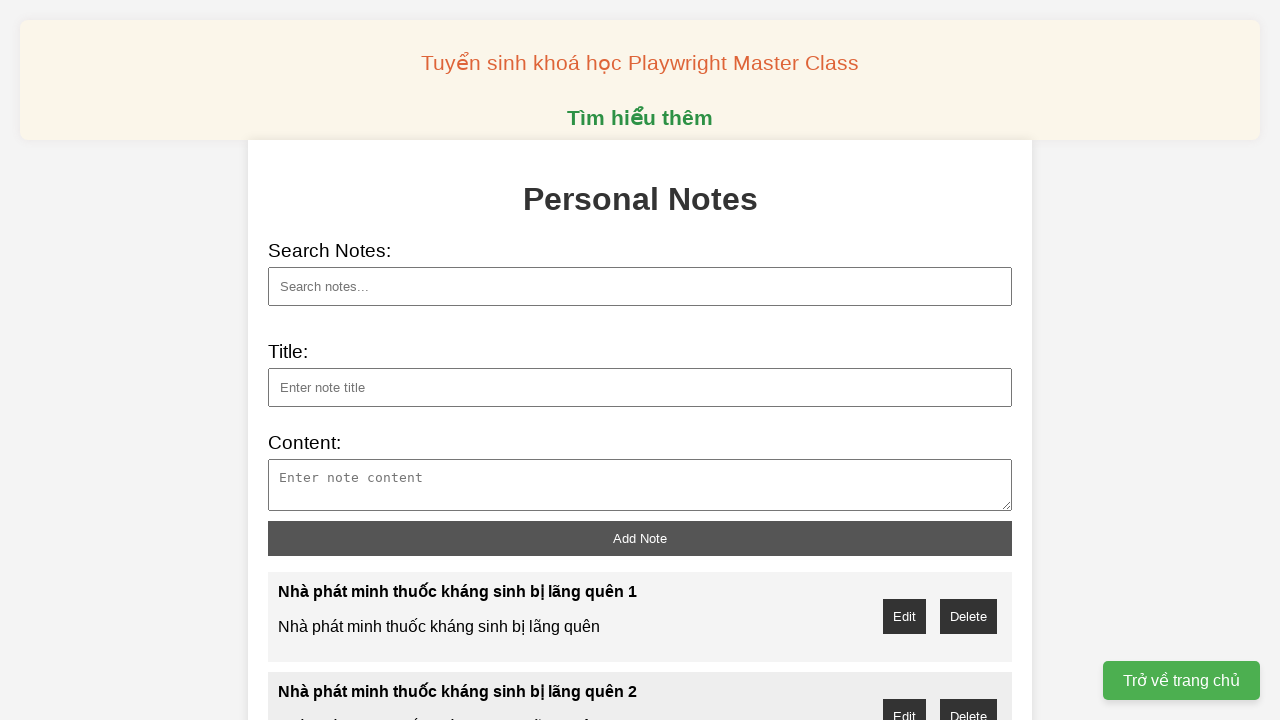

Filled search field with note title: 'Nhà phát minh thuốc kháng sinh bị lãng quên 3' on //input[@id='search']
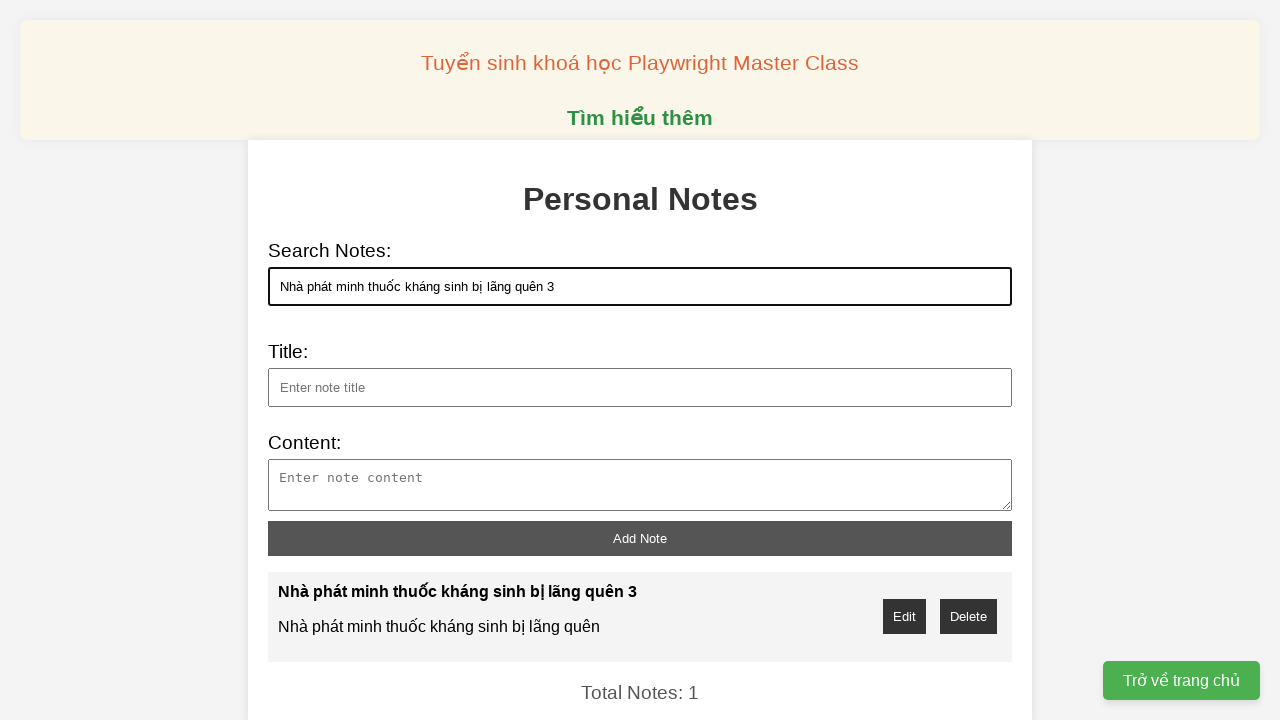

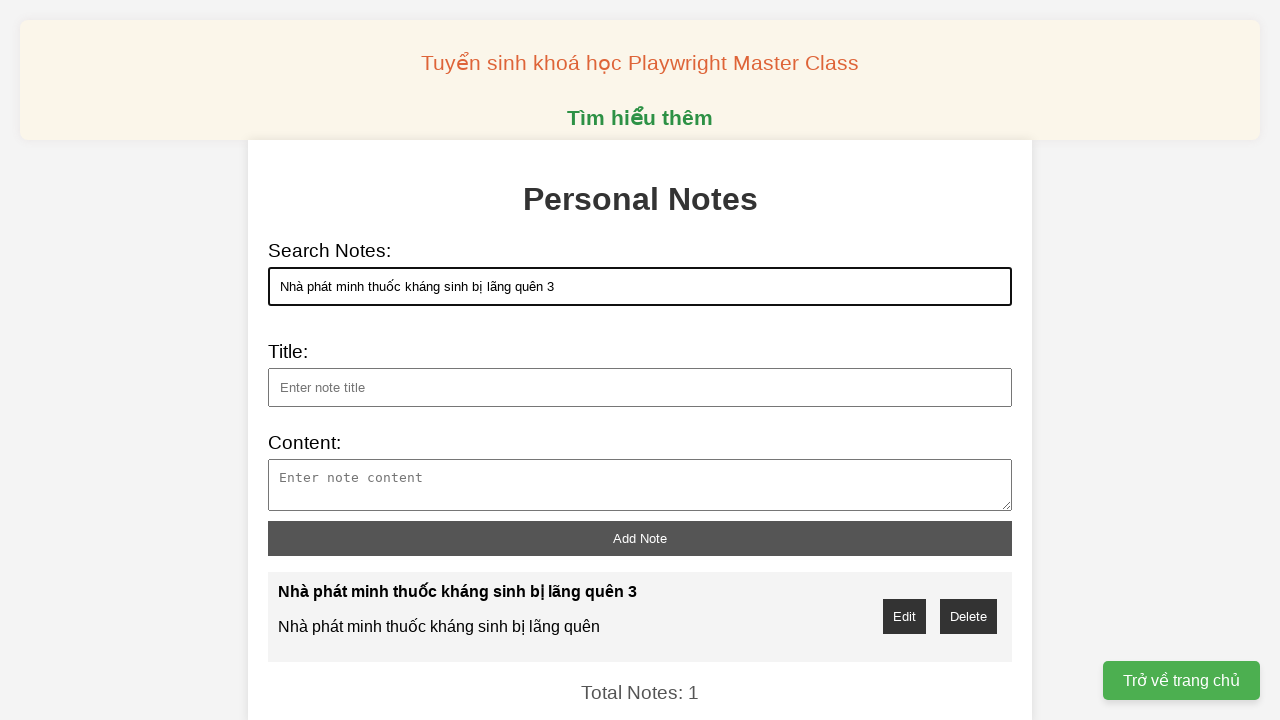